Navigates to Top Lists new comments section and verifies empty content

Starting URL: http://www.99-bottles-of-beer.net/

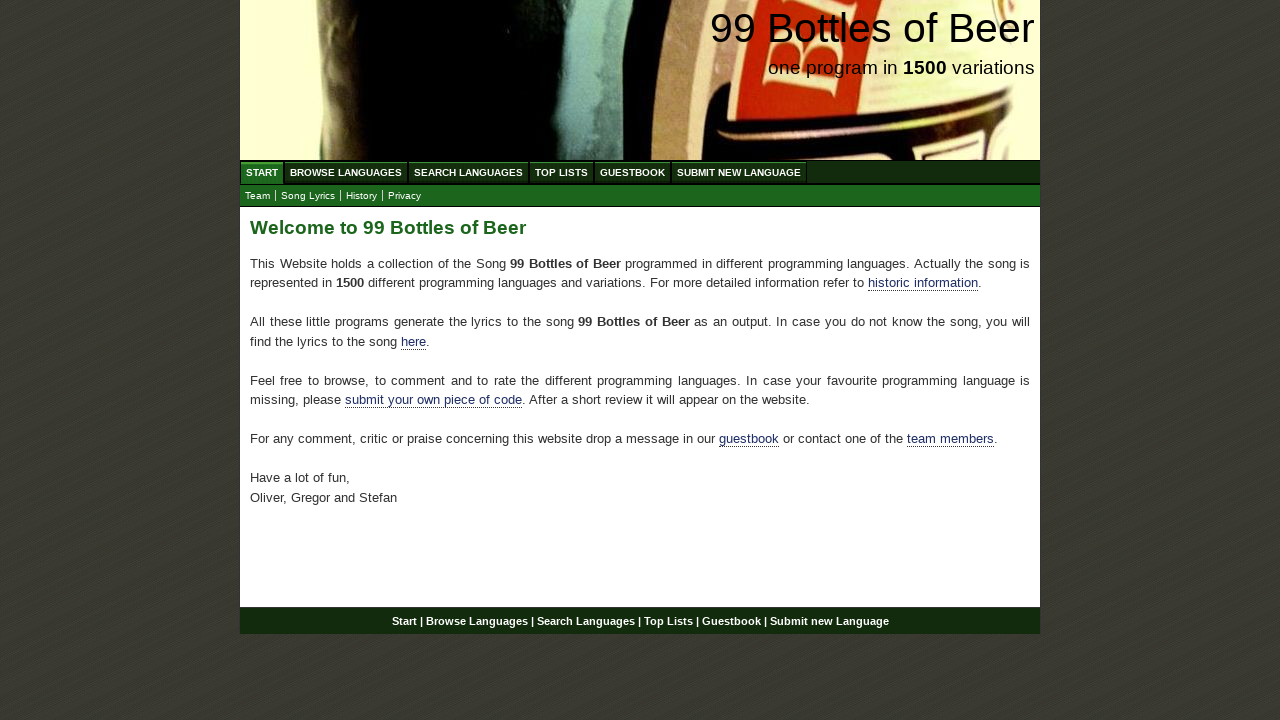

Clicked Top Lists menu item at (562, 172) on xpath=/html/body/div/div[2]/ul[1]/li[4]/a
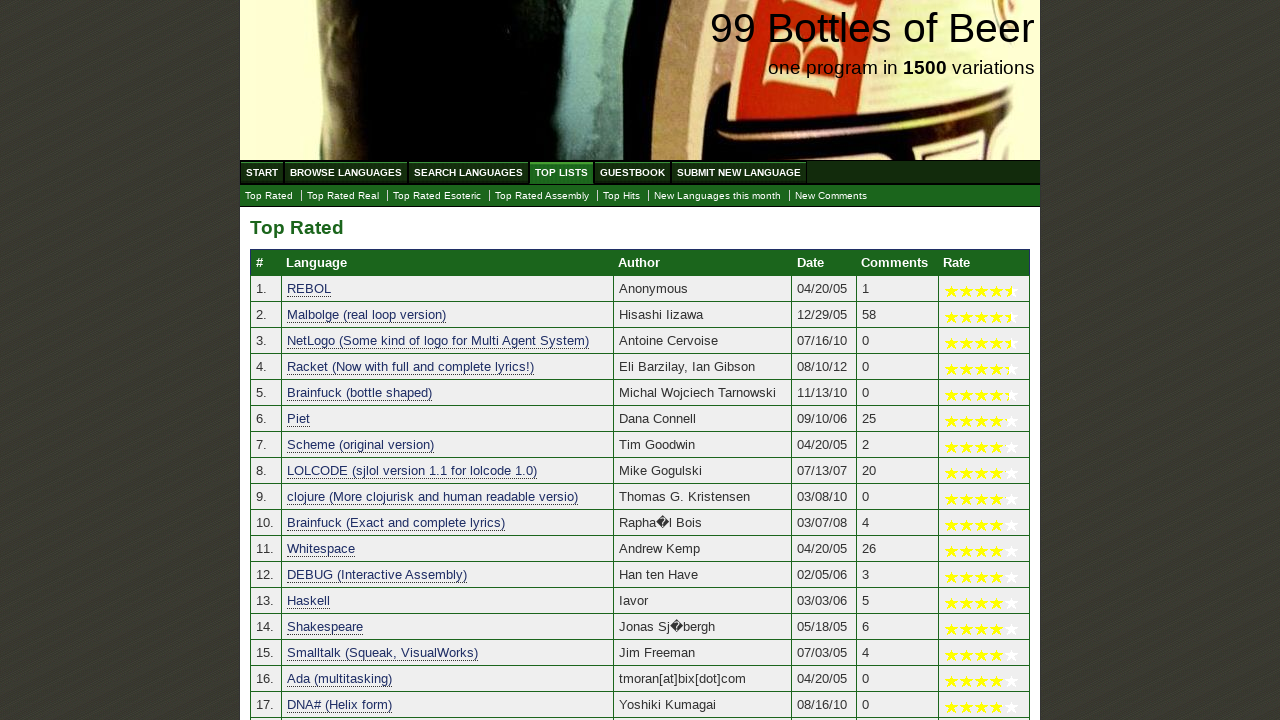

Clicked New Comments submenu item at (831, 196) on xpath=/html/body/div/div[2]/ul[2]/li[7]/a
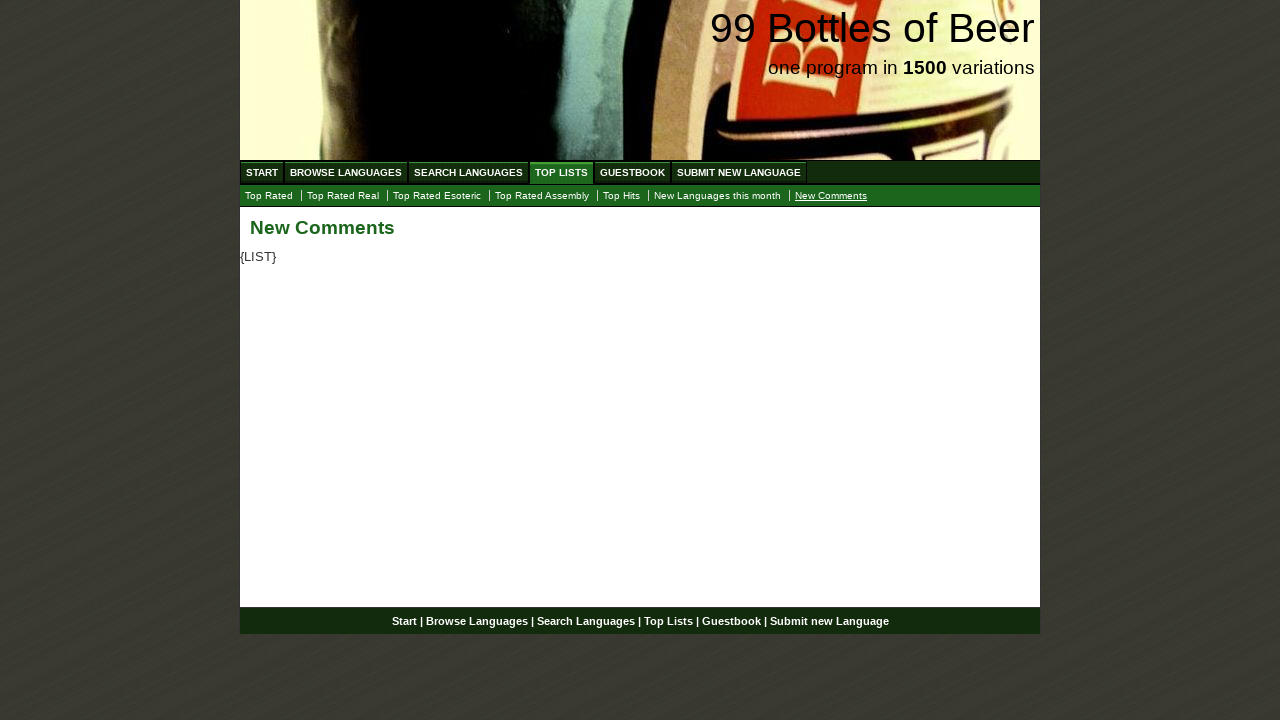

Located header element for new comments section
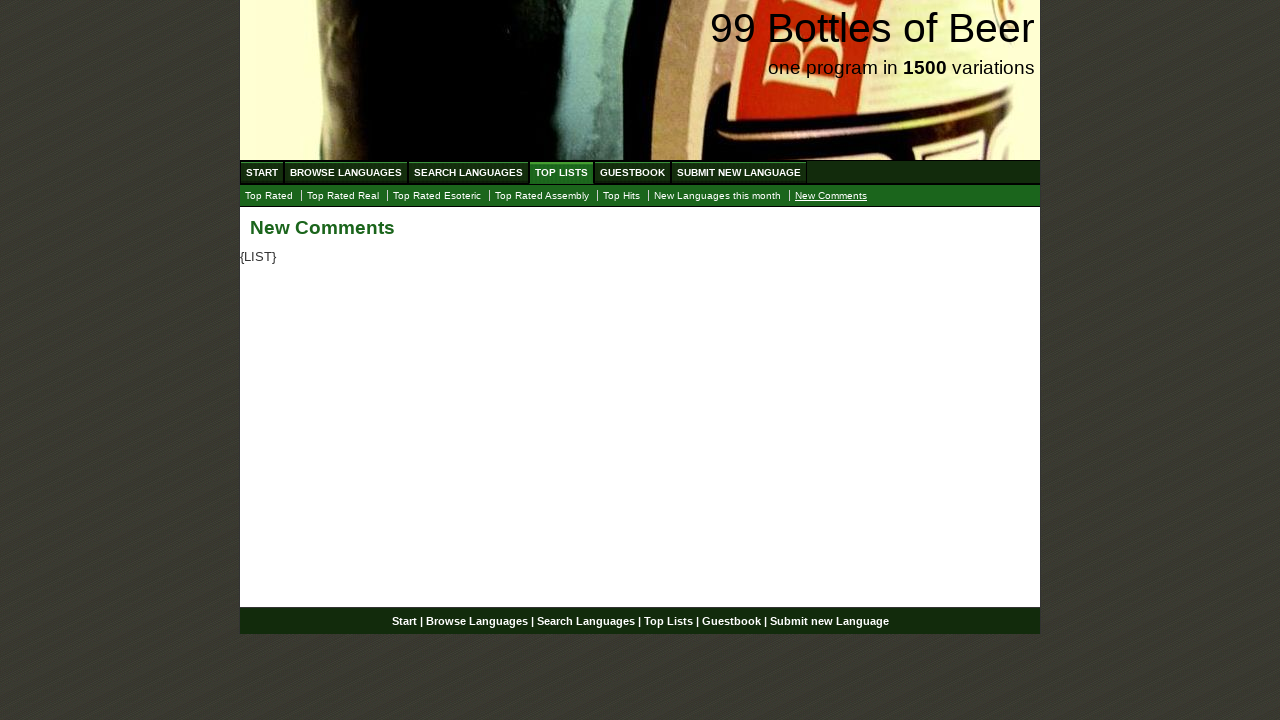

Verified new comments section is empty
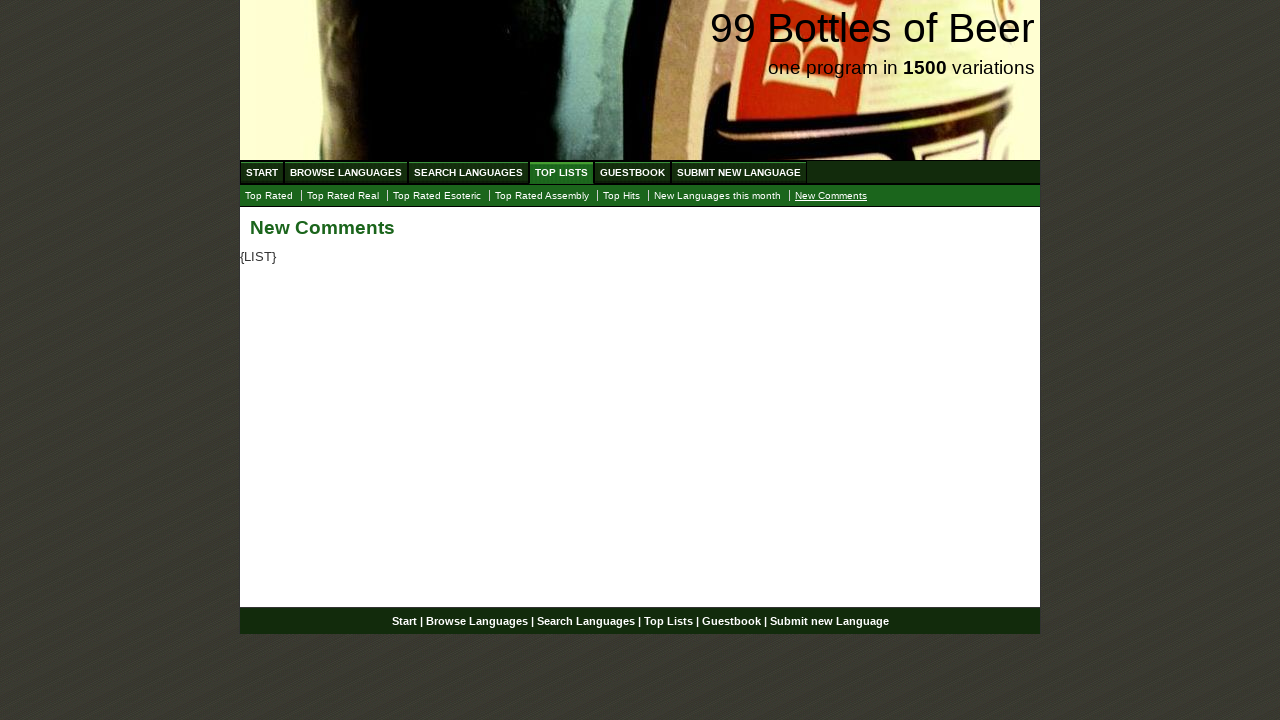

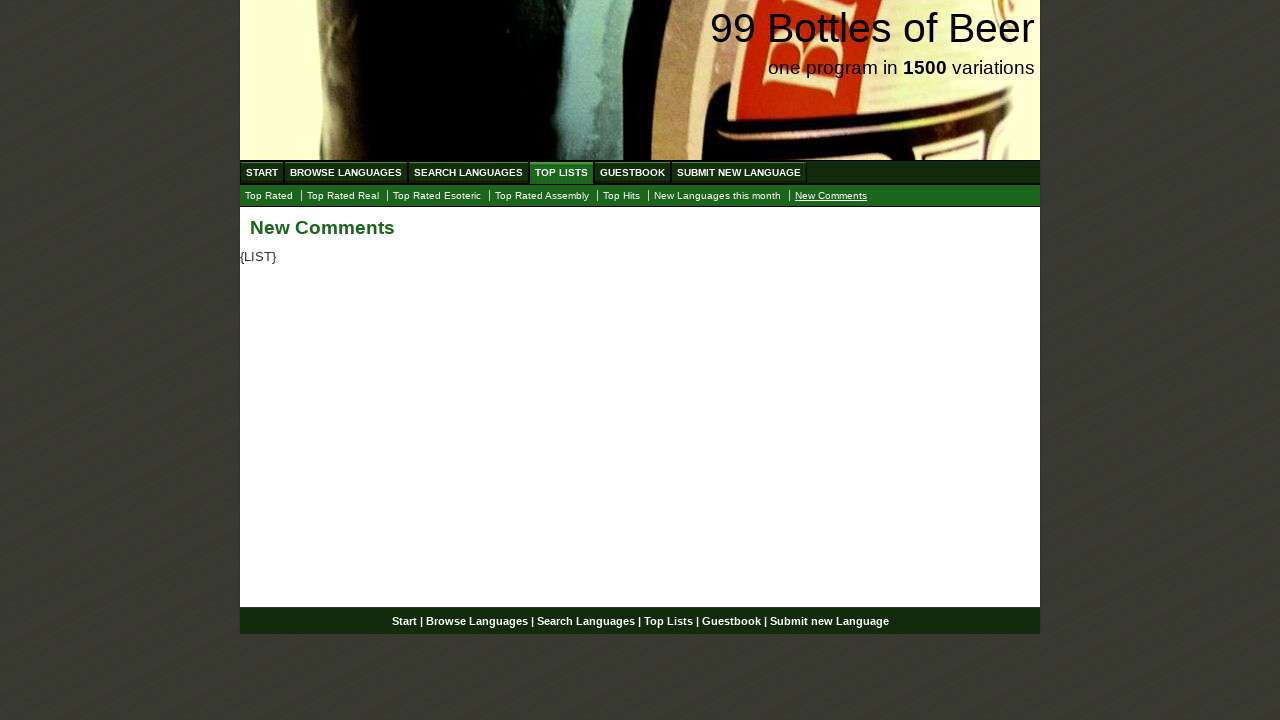